Tests JavaScript alert handling by clicking the alert button and accepting the alert

Starting URL: https://the-internet.herokuapp.com/javascript_alerts

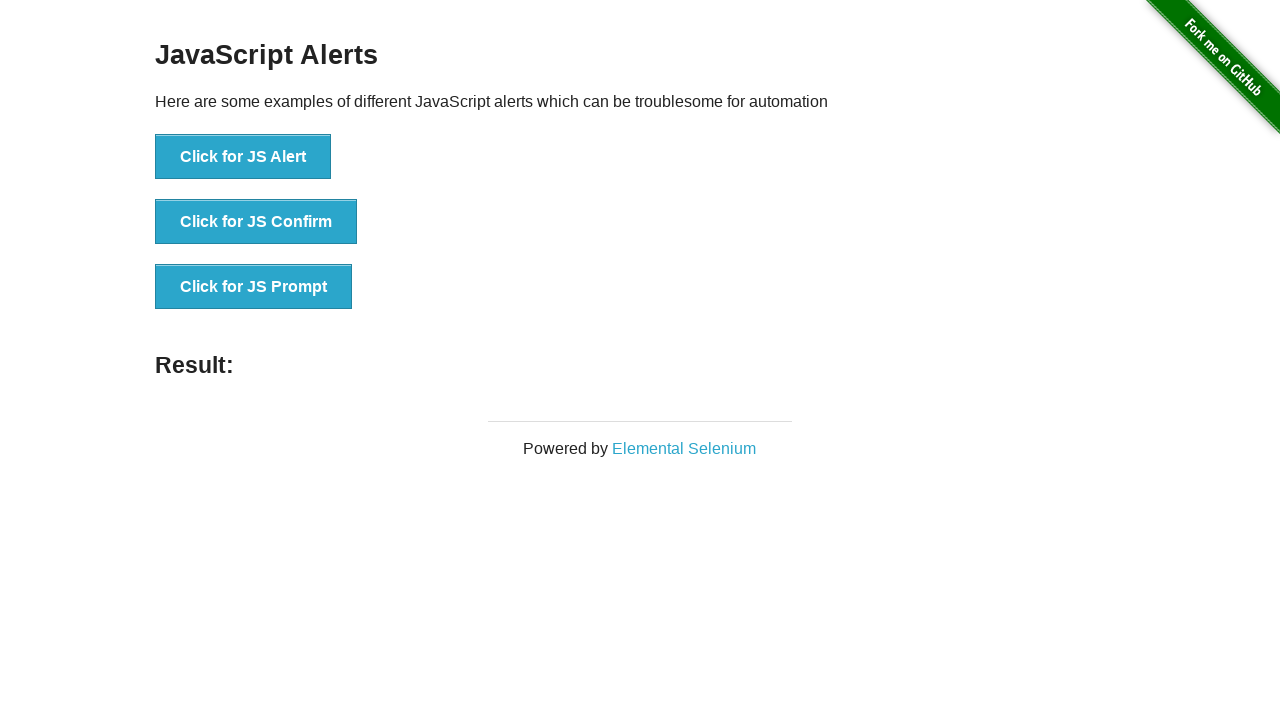

Clicked the JavaScript alert button at (243, 157) on xpath=//button[@onclick='jsAlert()']
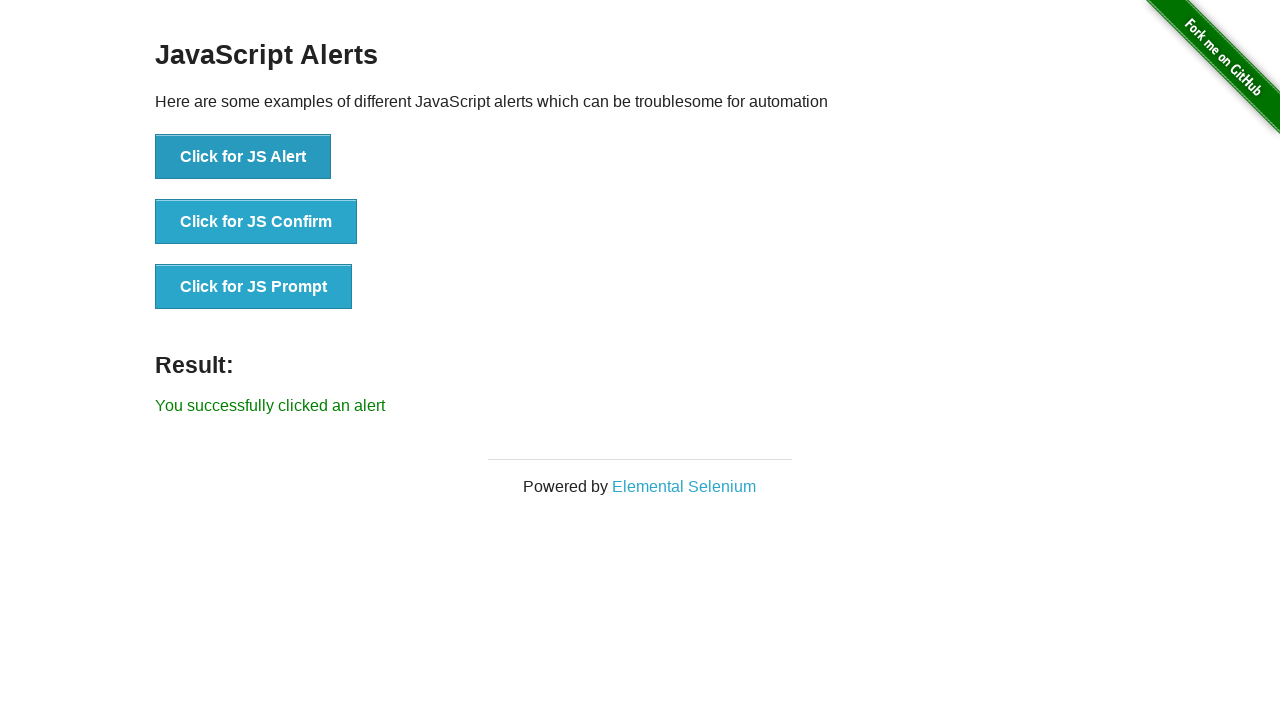

Set up dialog handler and accepted the alert
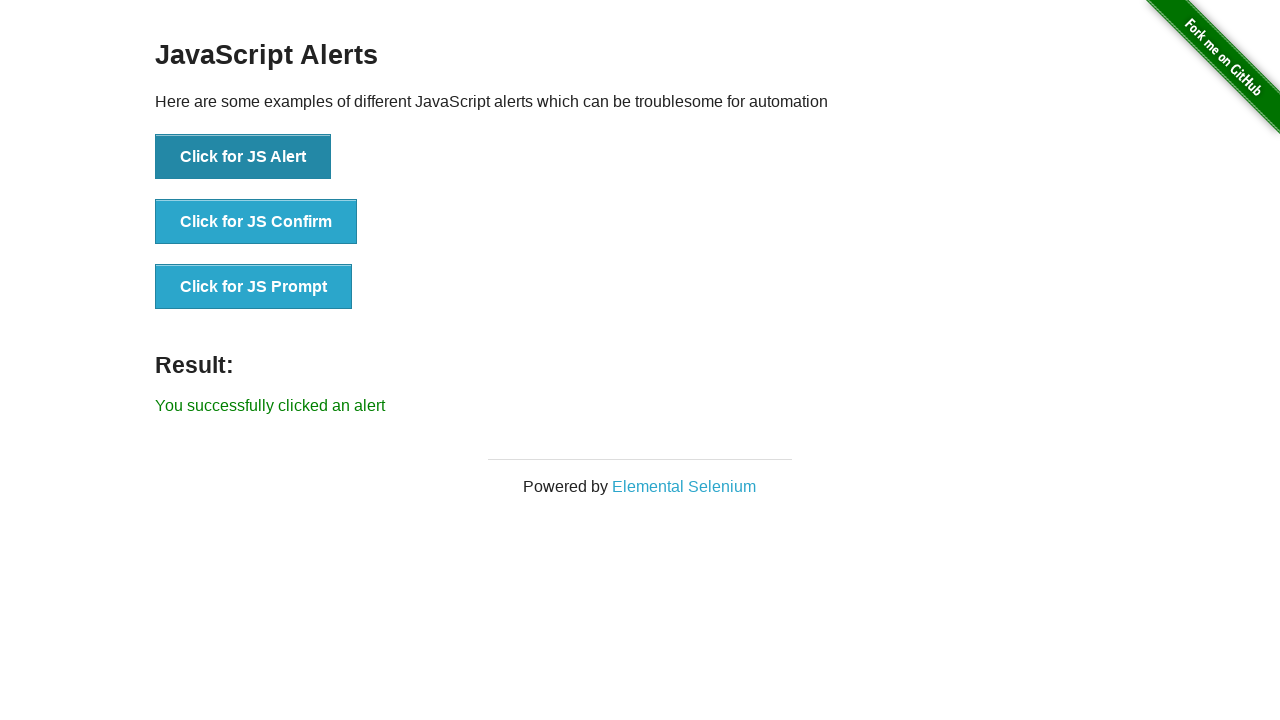

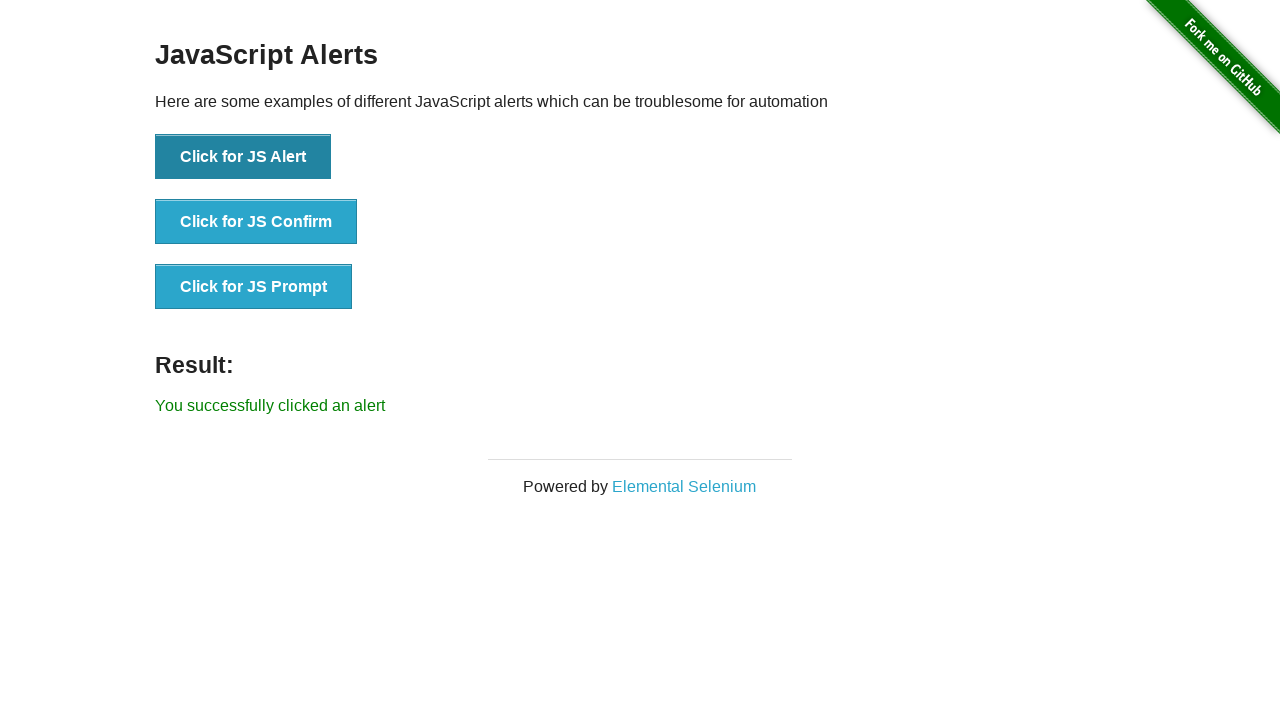